Tests dynamic button functionality by clicking a button that reveals another button, then clicking the revealed button

Starting URL: https://testpages.herokuapp.com/styled/dynamic-buttons-simple.html

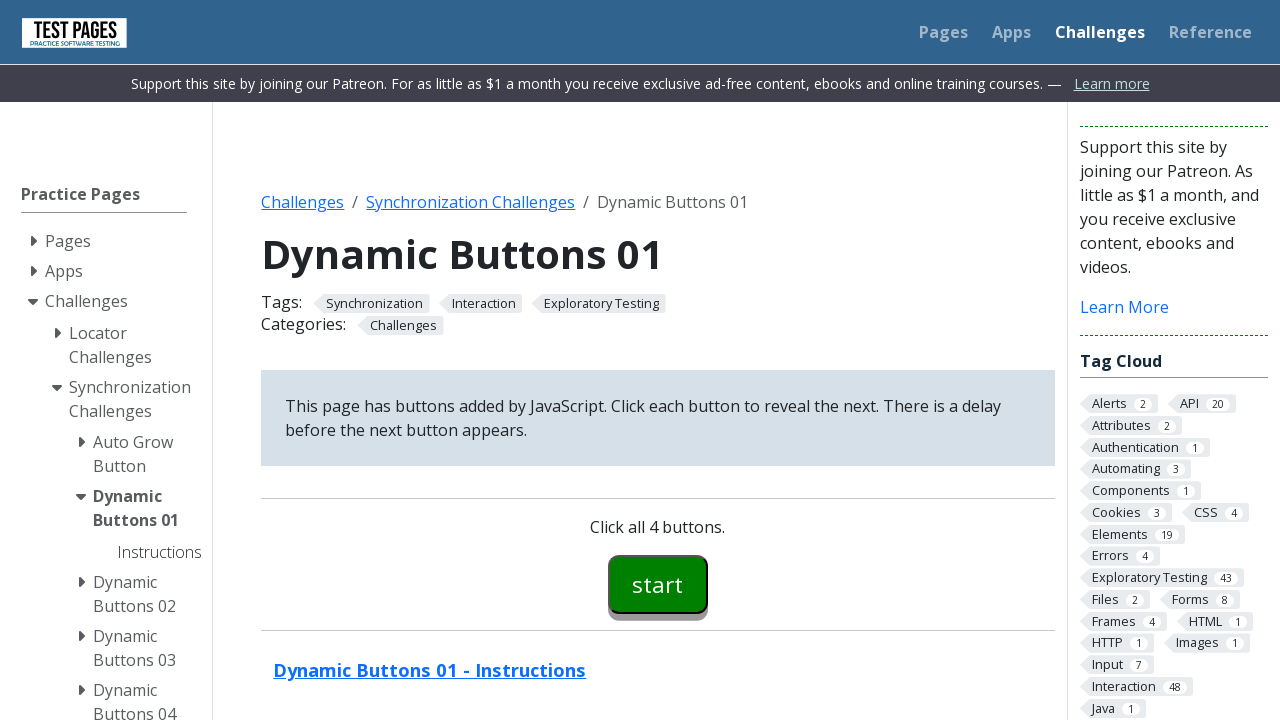

Clicked the first button to reveal the second button at (658, 584) on #button00
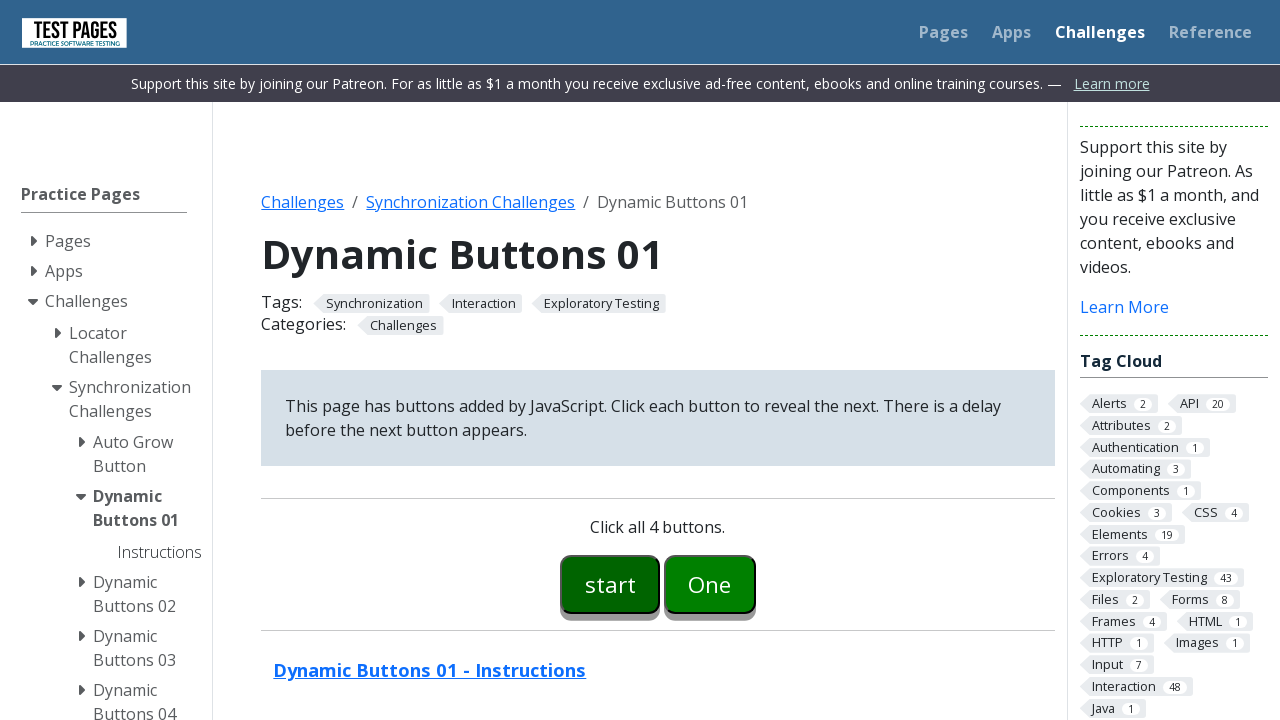

Second button became visible
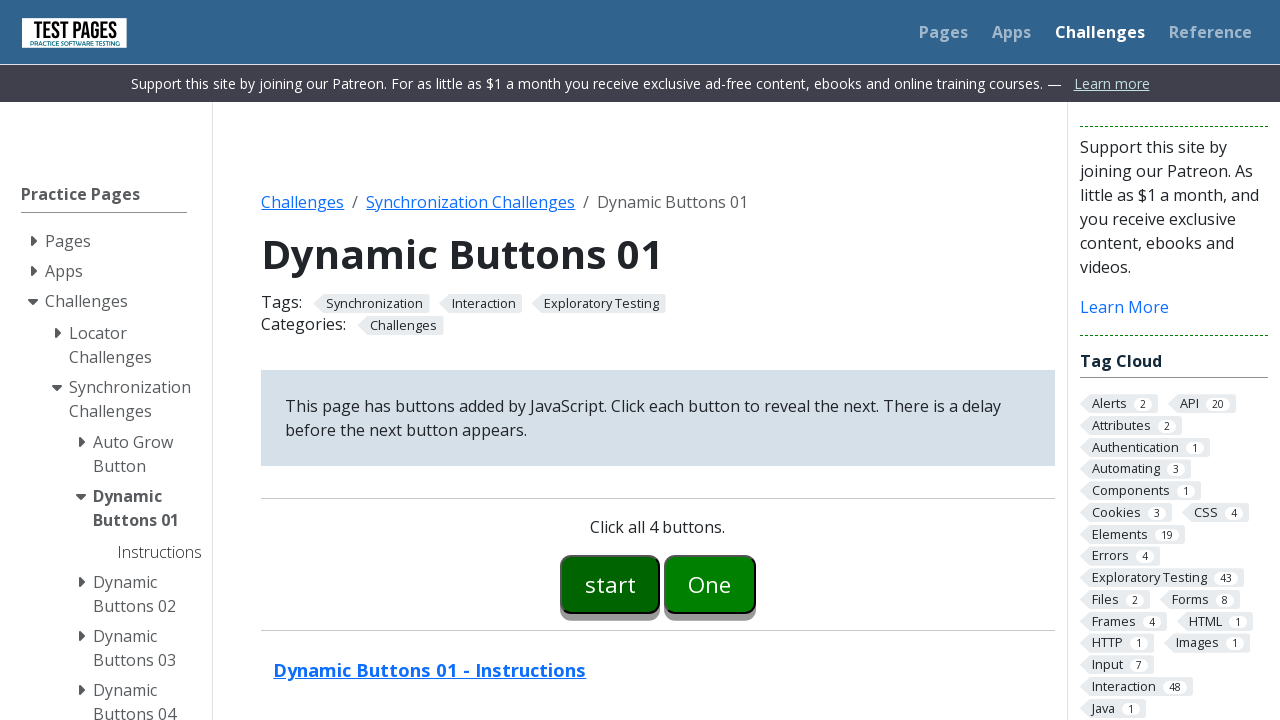

Clicked the revealed second button at (710, 584) on #button01
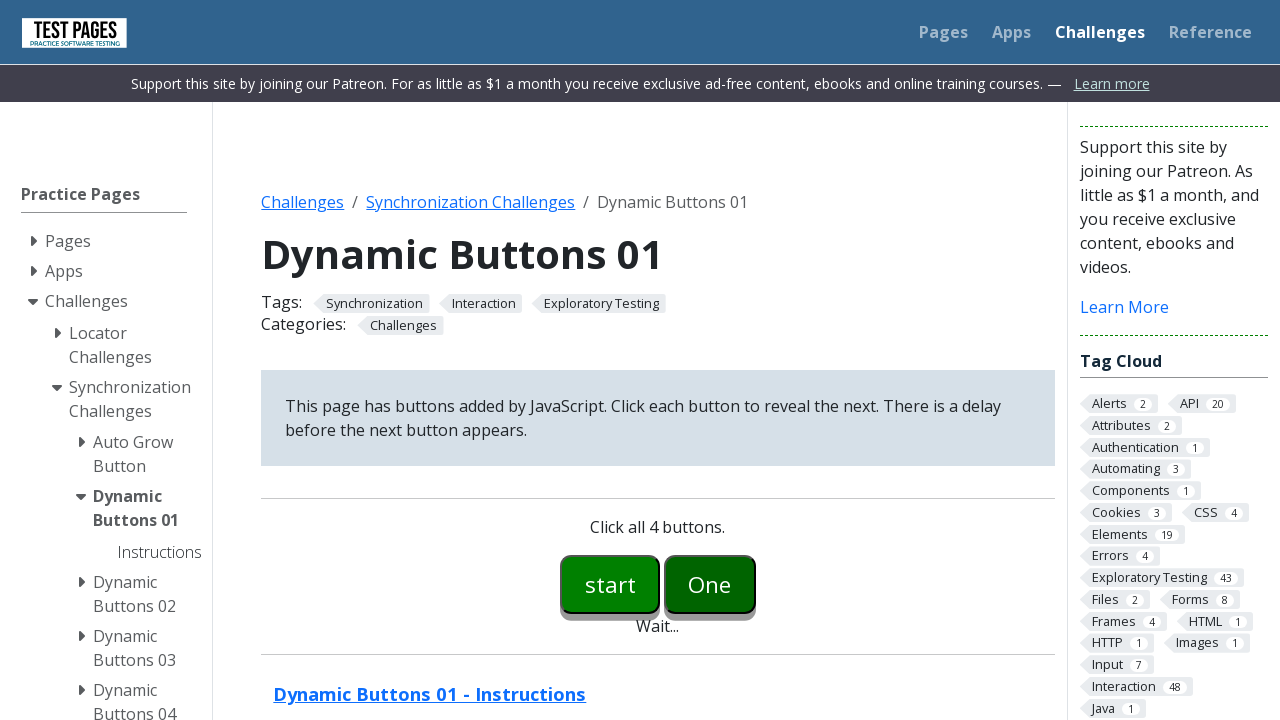

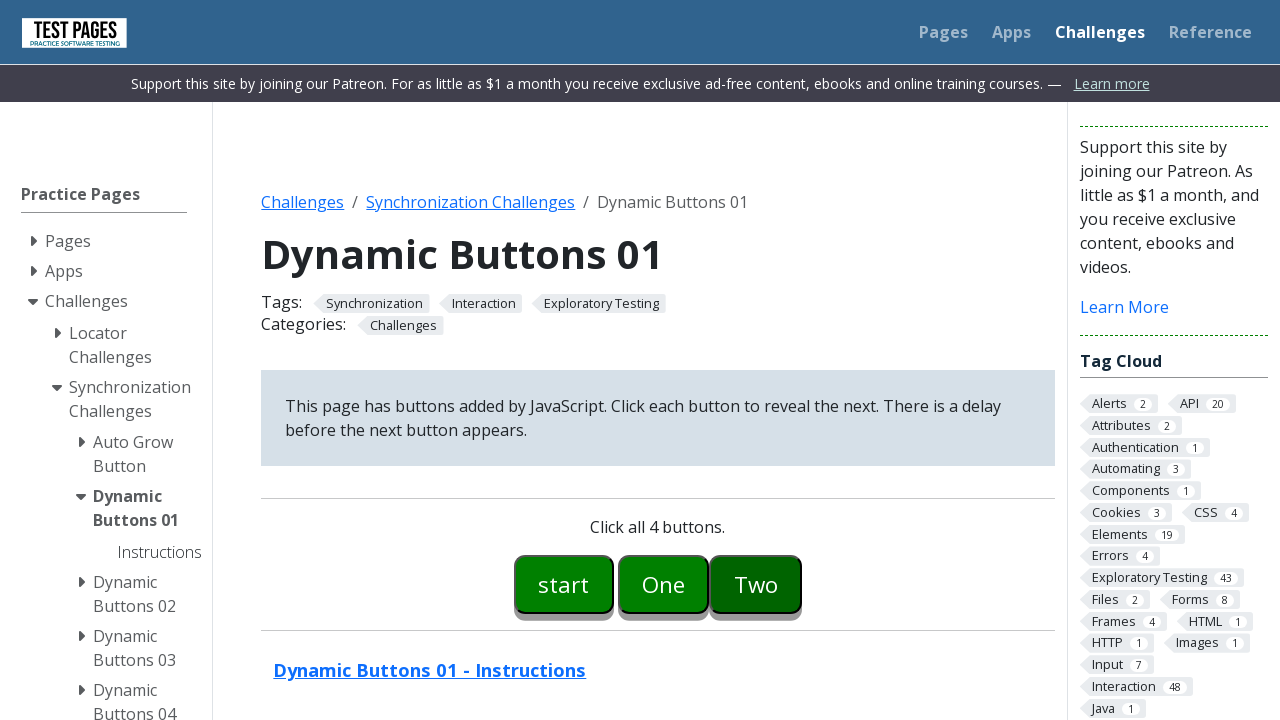